Tests the Angular documentation site by clicking the Get Started button and navigating to the quickstart page

Starting URL: https://v2.angular.io/

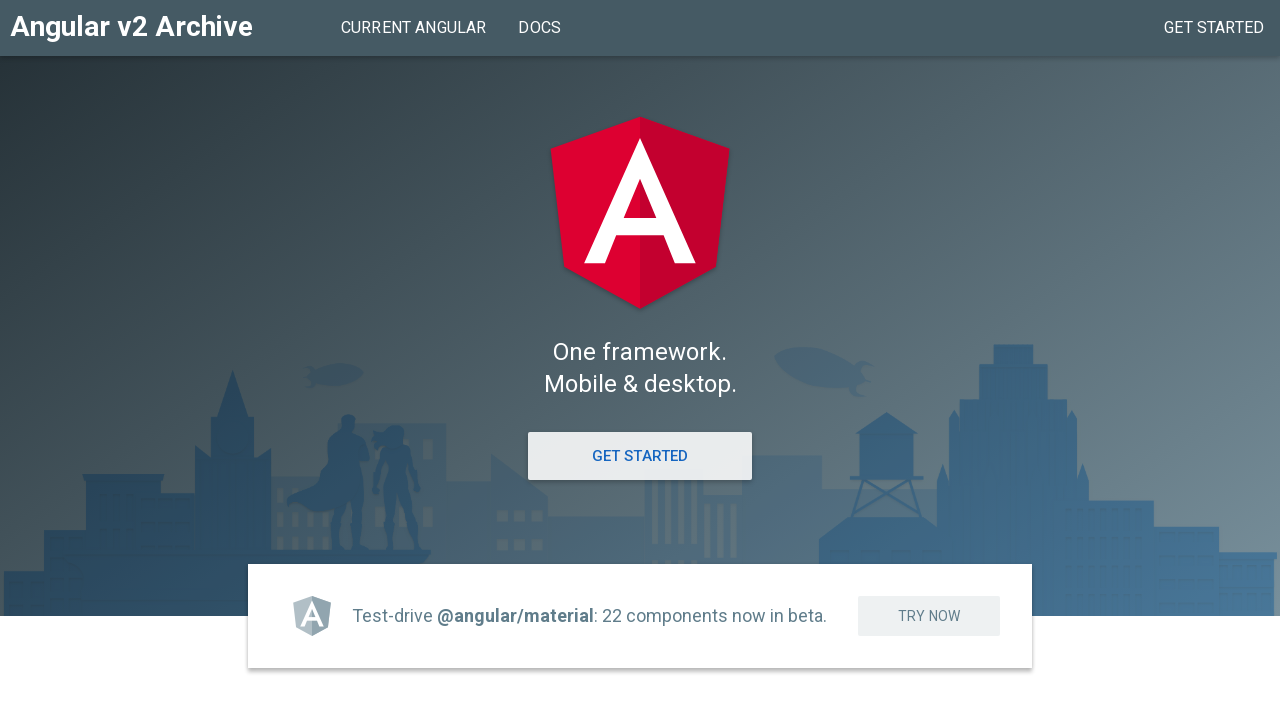

Clicked the Get Started button on Angular documentation homepage at (640, 456) on xpath=//h1/following-sibling::a[.='Get Started']
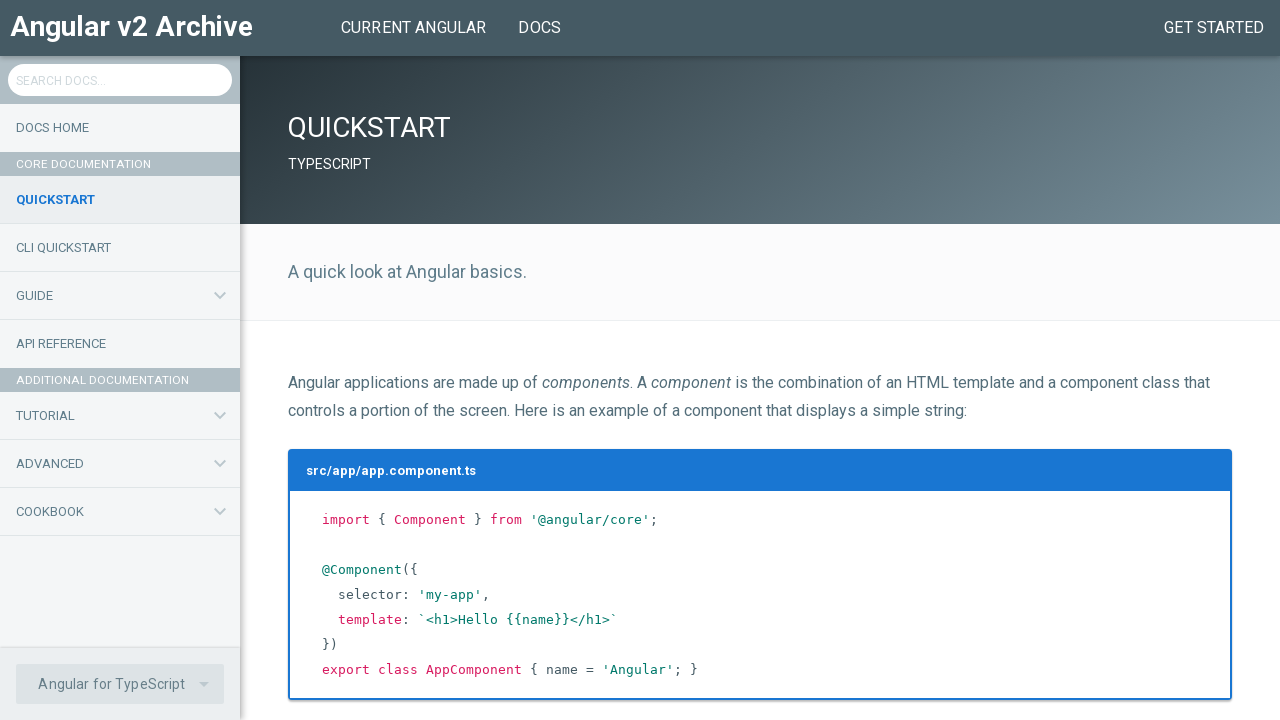

Navigation to quickstart page completed and network idle
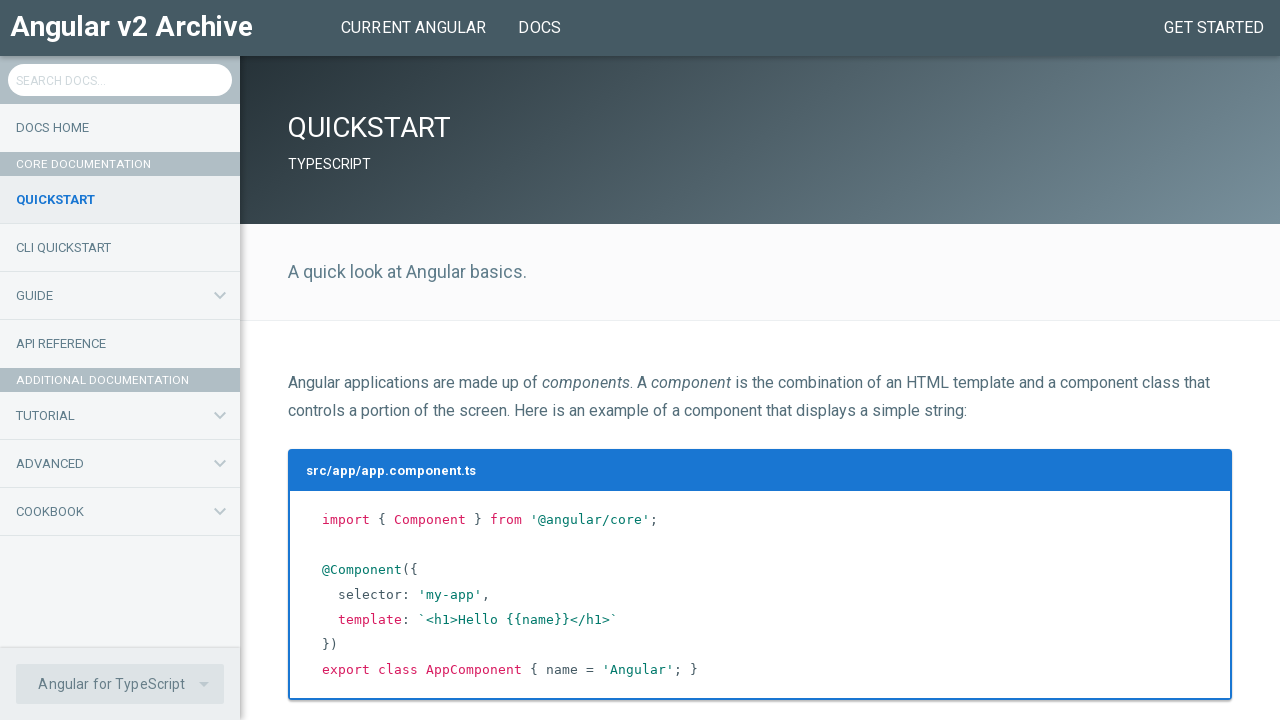

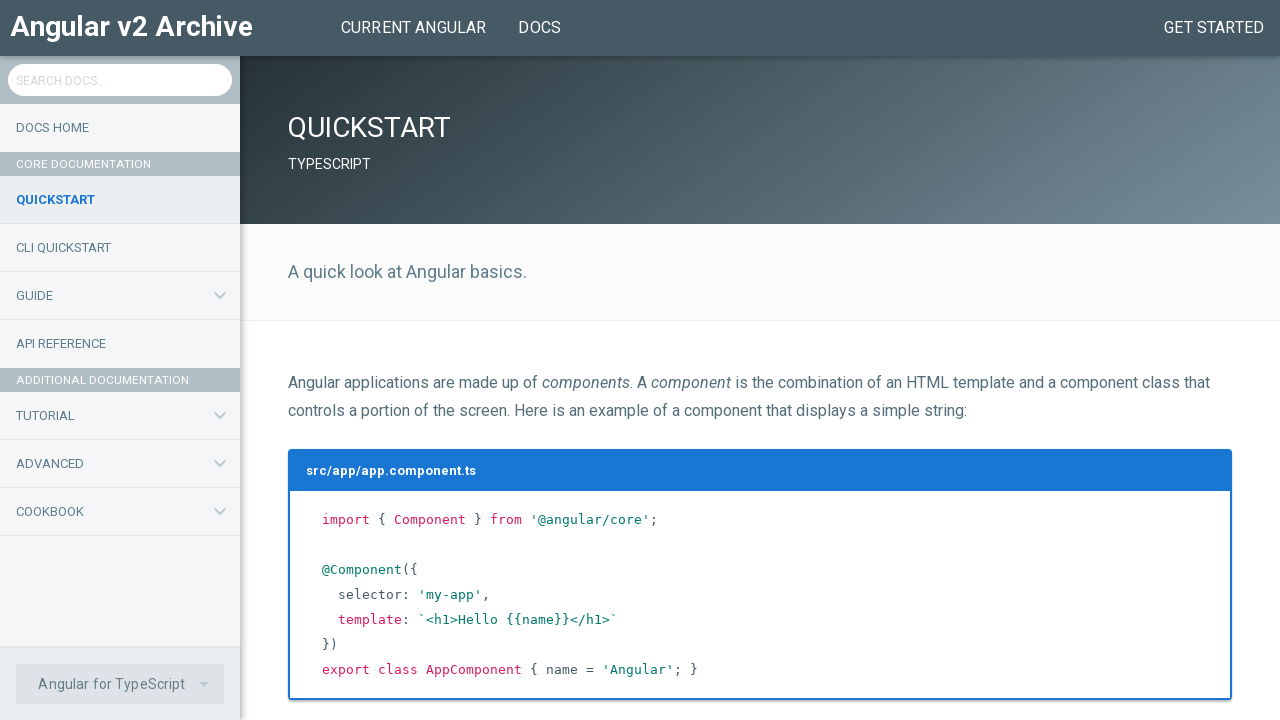